Tests navigation by clicking on the "Drag and Drop Circles" link from the main practice page

Starting URL: https://practice.cydeo.com/

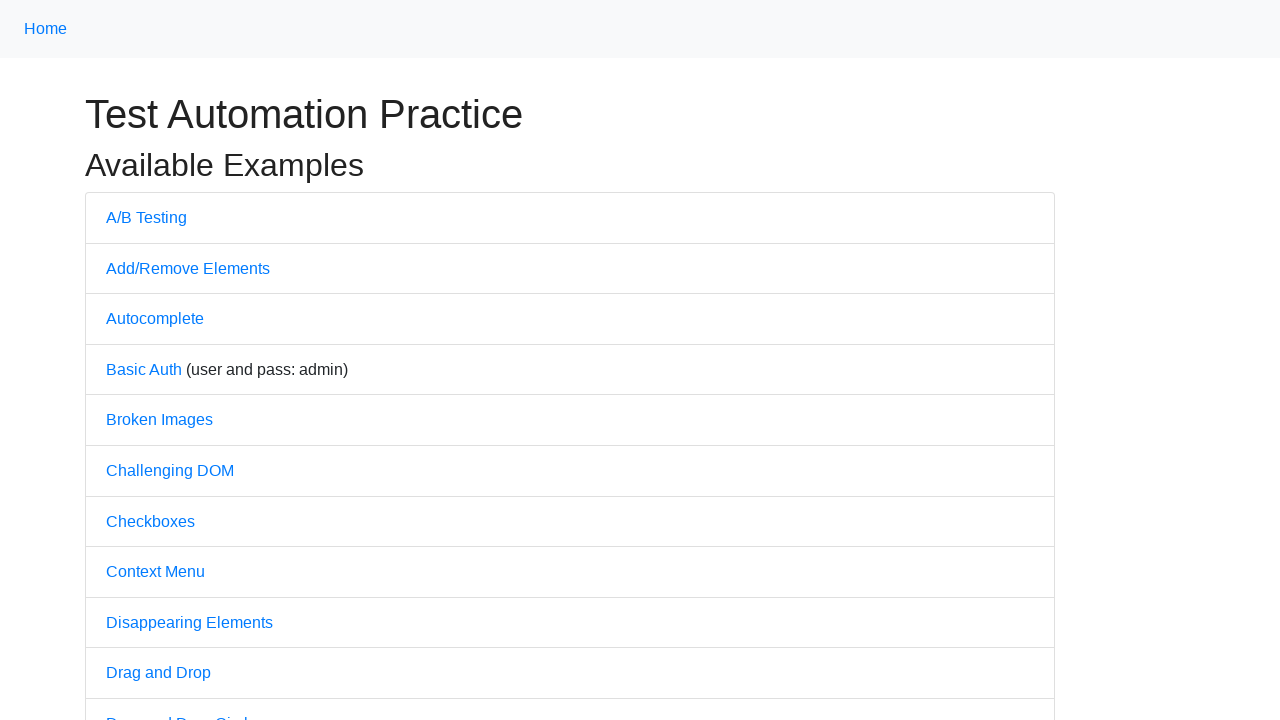

Clicked on the 'Drag and Drop Circles' link from the main practice page at (186, 712) on text=Drag and Drop Circles
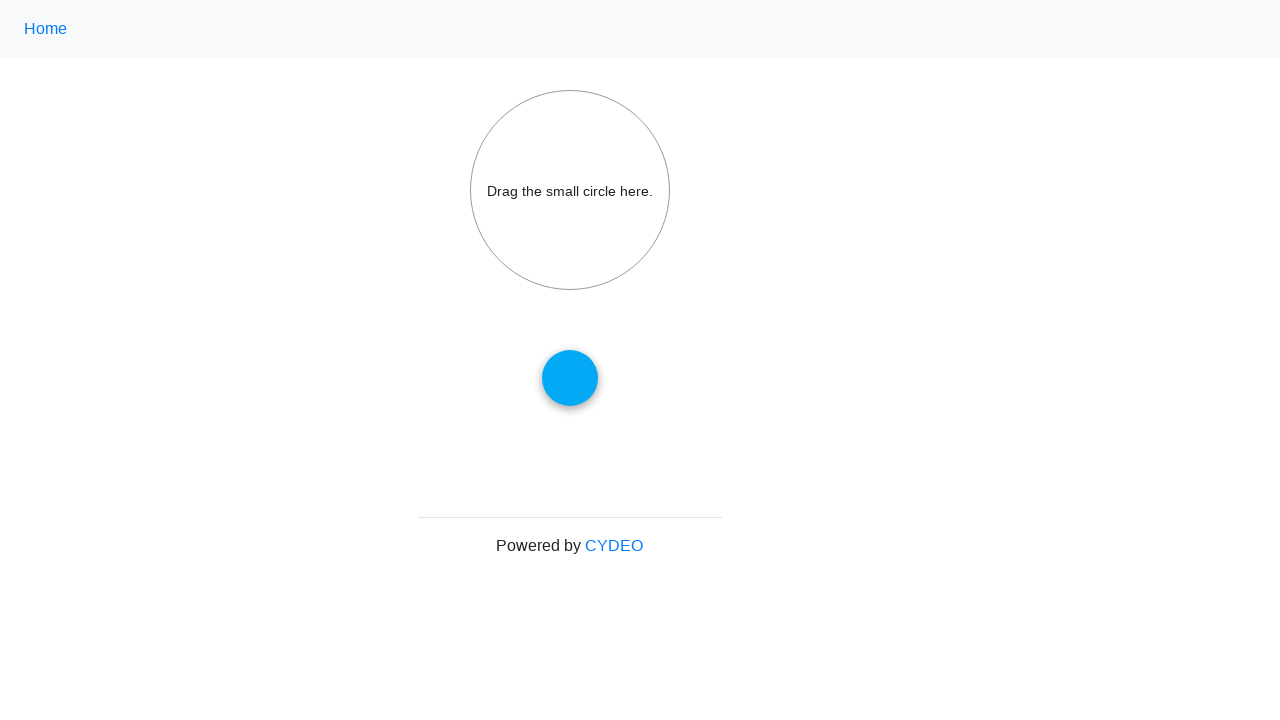

Drag and Drop Circles page loaded successfully
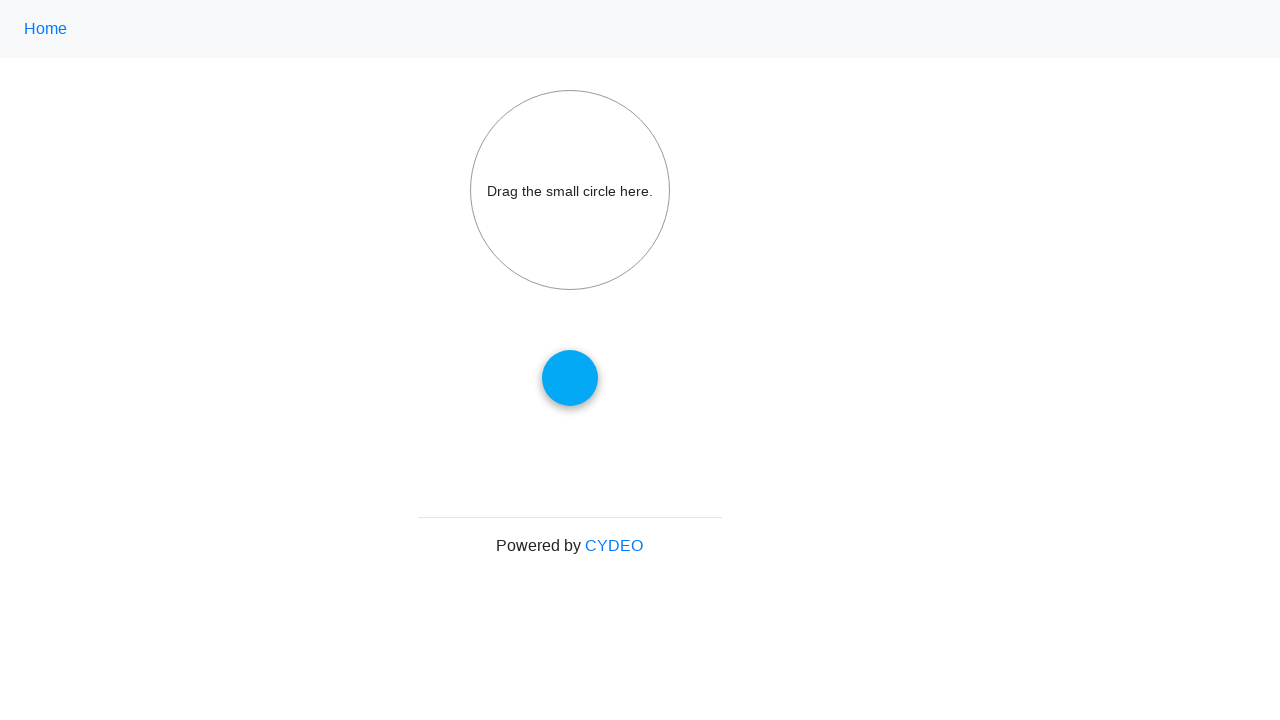

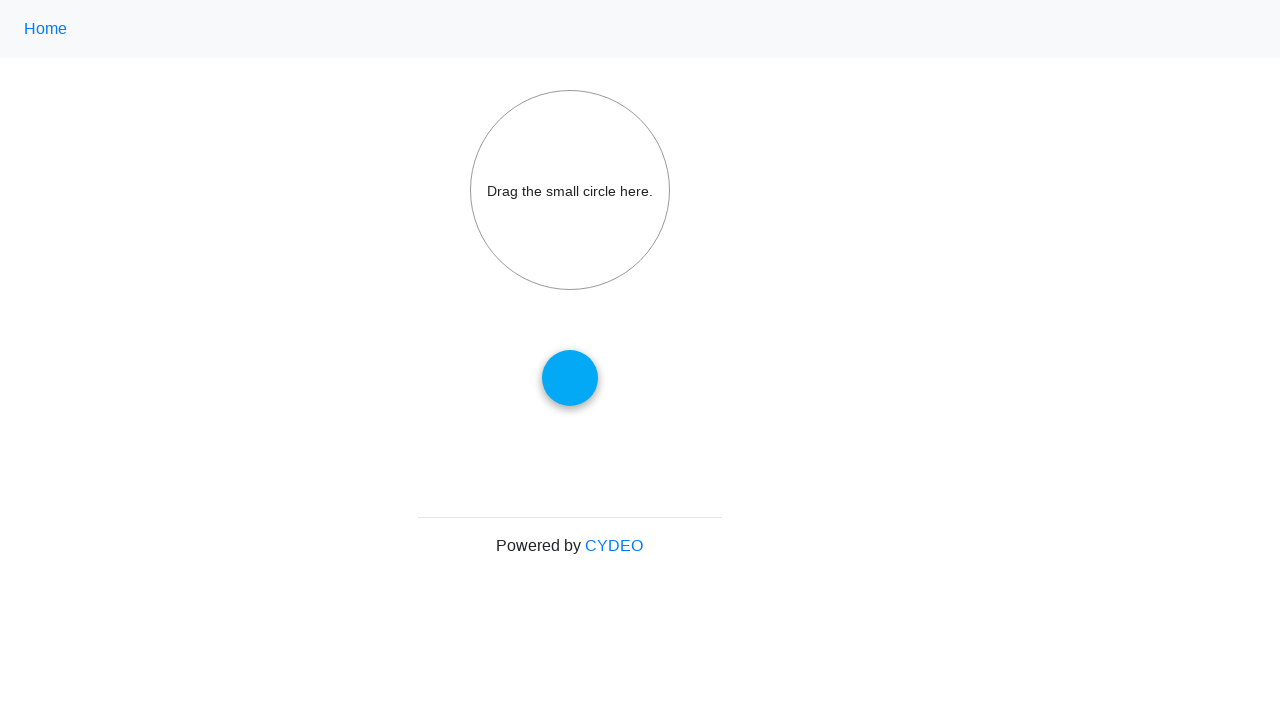